Tests JavaScript alert and confirm dialog handling by entering a name, triggering alerts, and accepting/dismissing them

Starting URL: https://rahulshettyacademy.com/AutomationPractice/

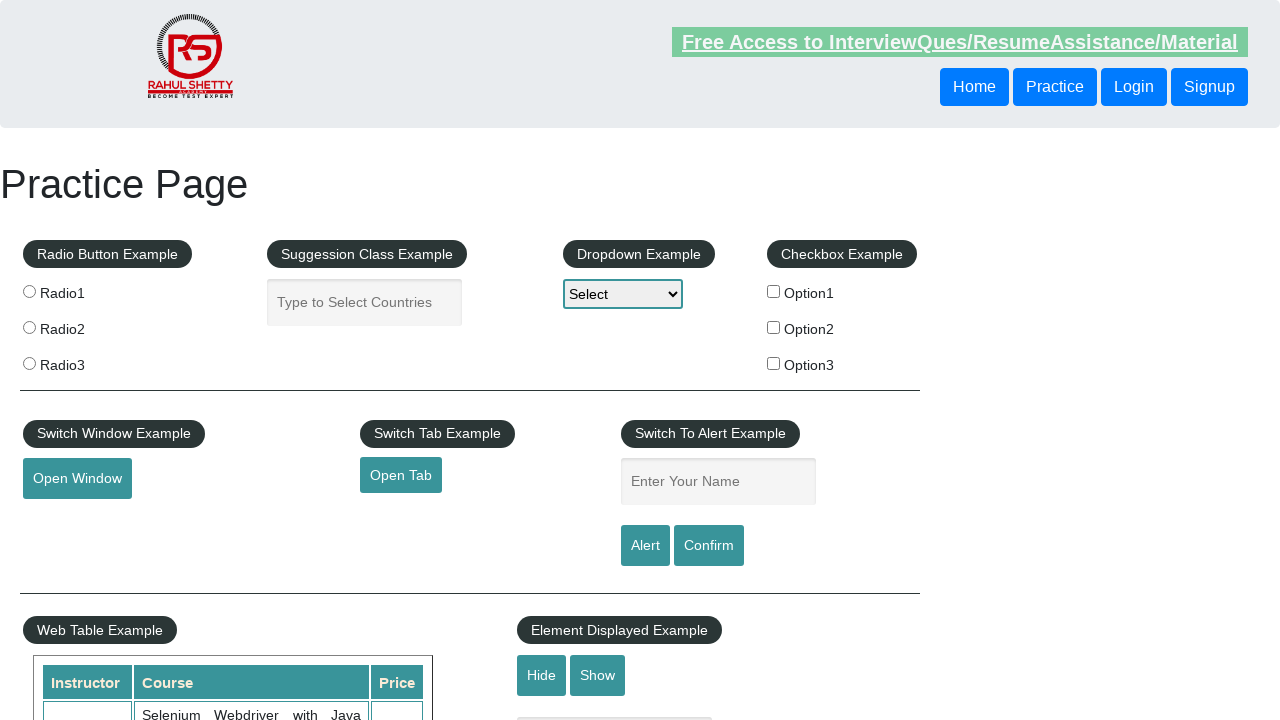

Filled name field with 'Erwin' on #name
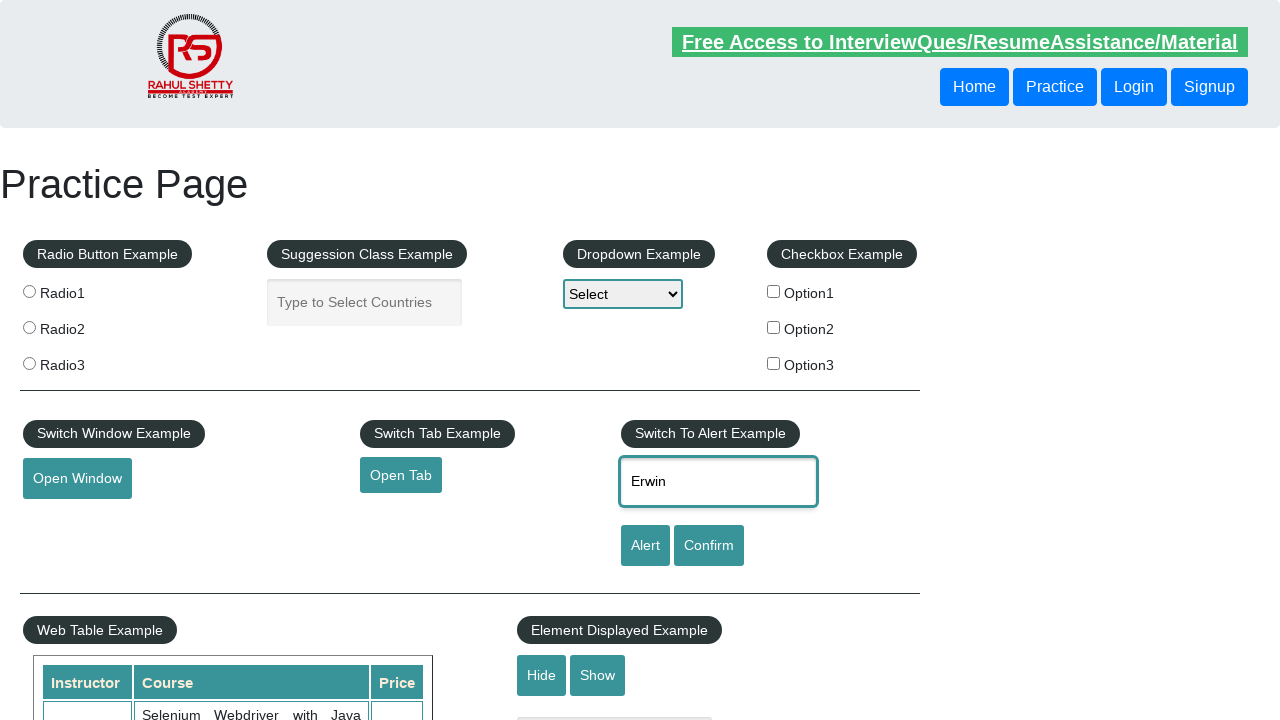

Clicked alert button to trigger JavaScript alert at (645, 546) on #alertbtn
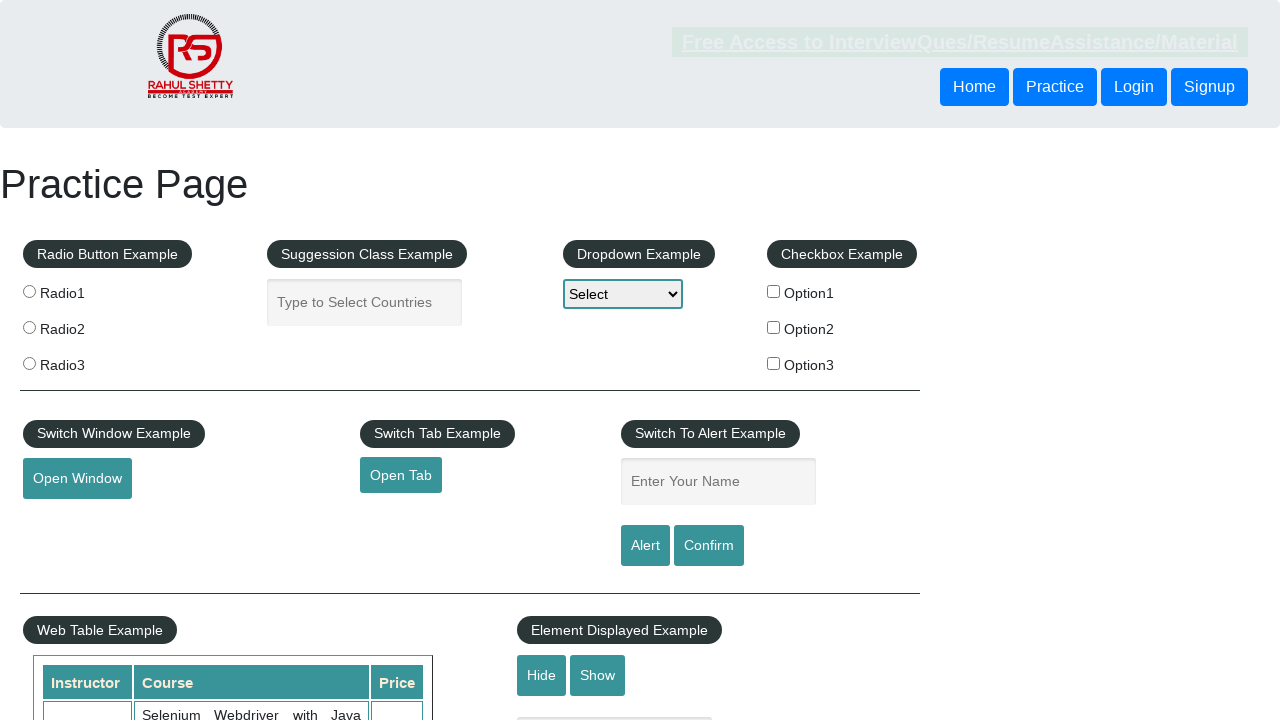

Set up dialog handler to accept alerts
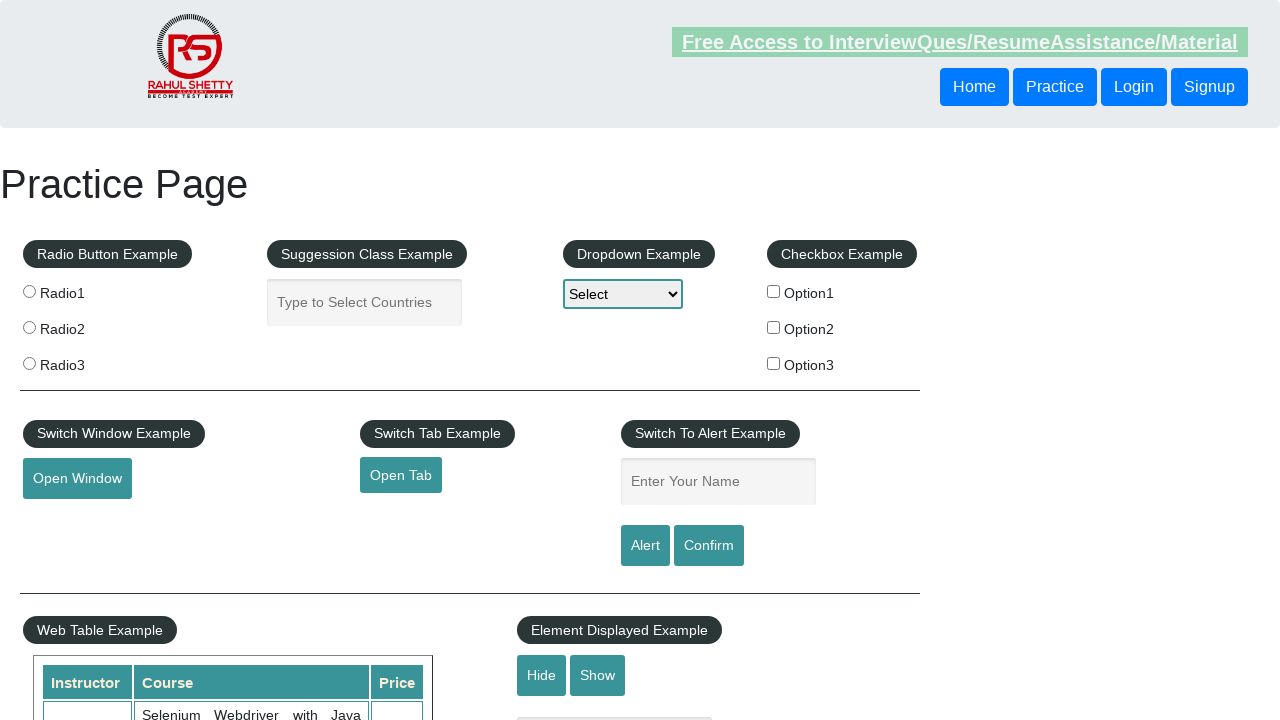

Waited for alert to be handled
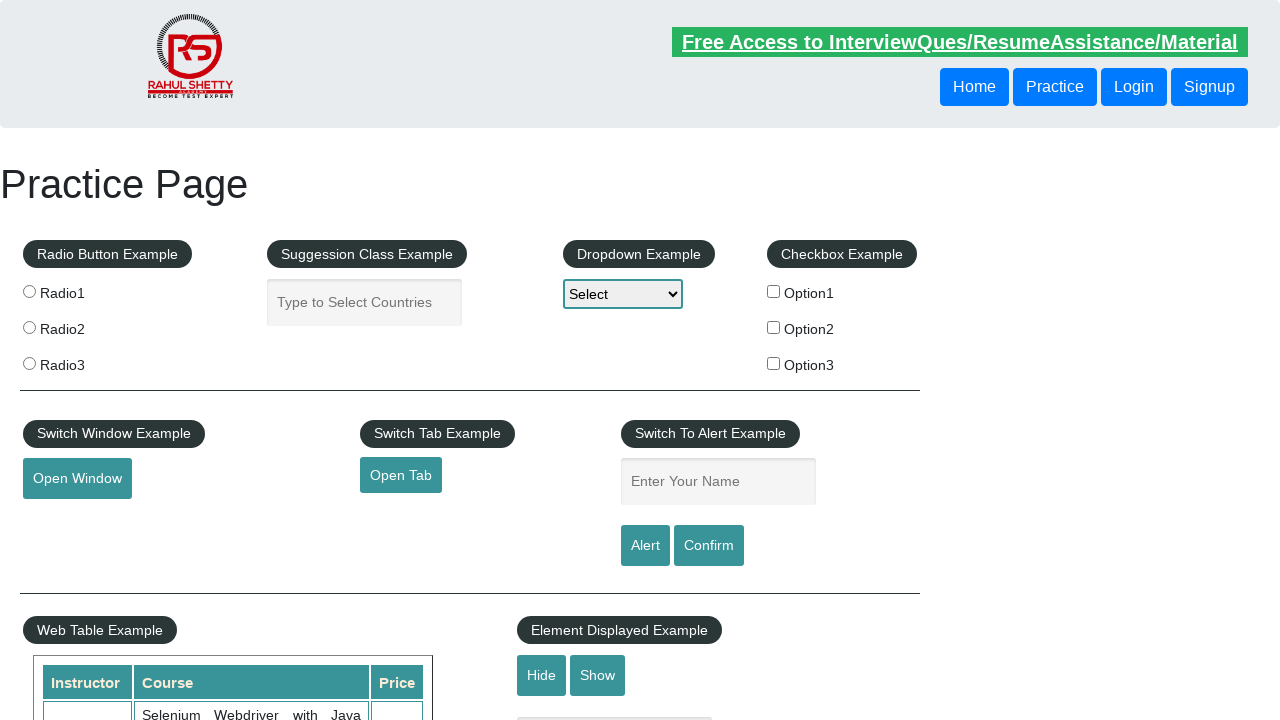

Filled name field with 'Rai' for confirm dialog test on #name
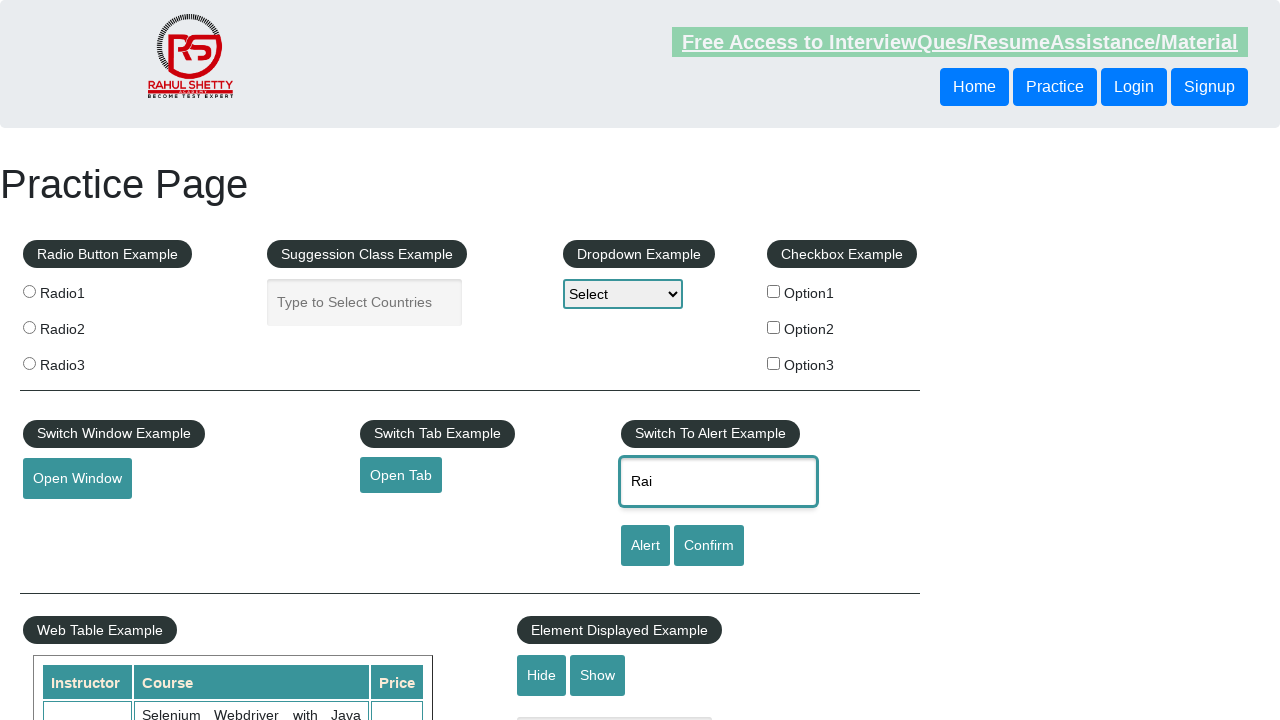

Set up dialog handler to dismiss confirm dialogs
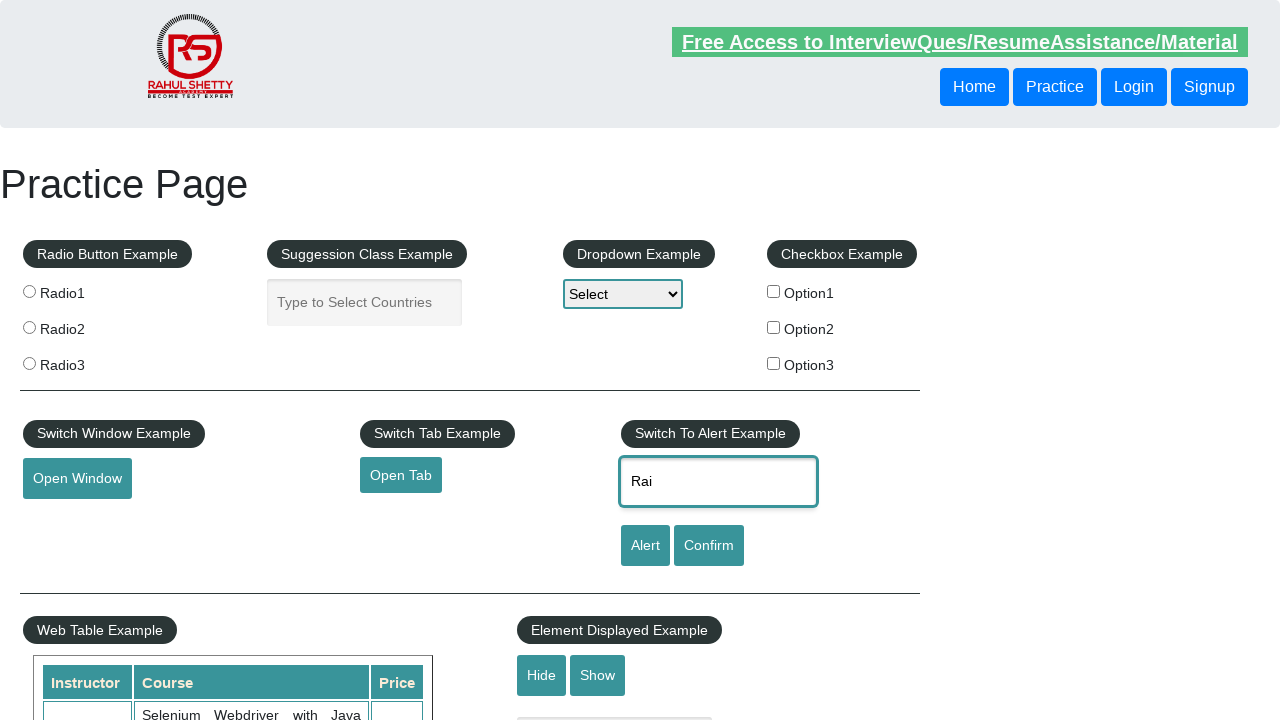

Clicked confirm button to trigger JavaScript confirm dialog at (709, 546) on #confirmbtn
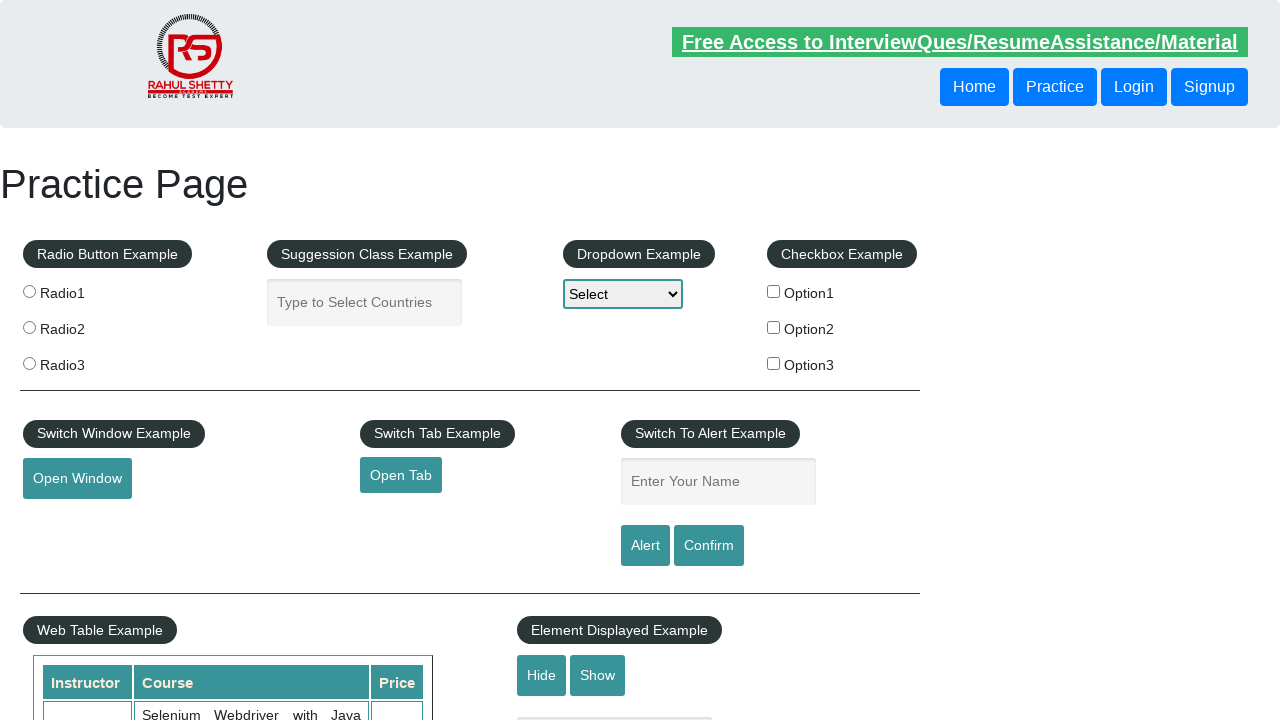

Waited for confirm dialog to be handled
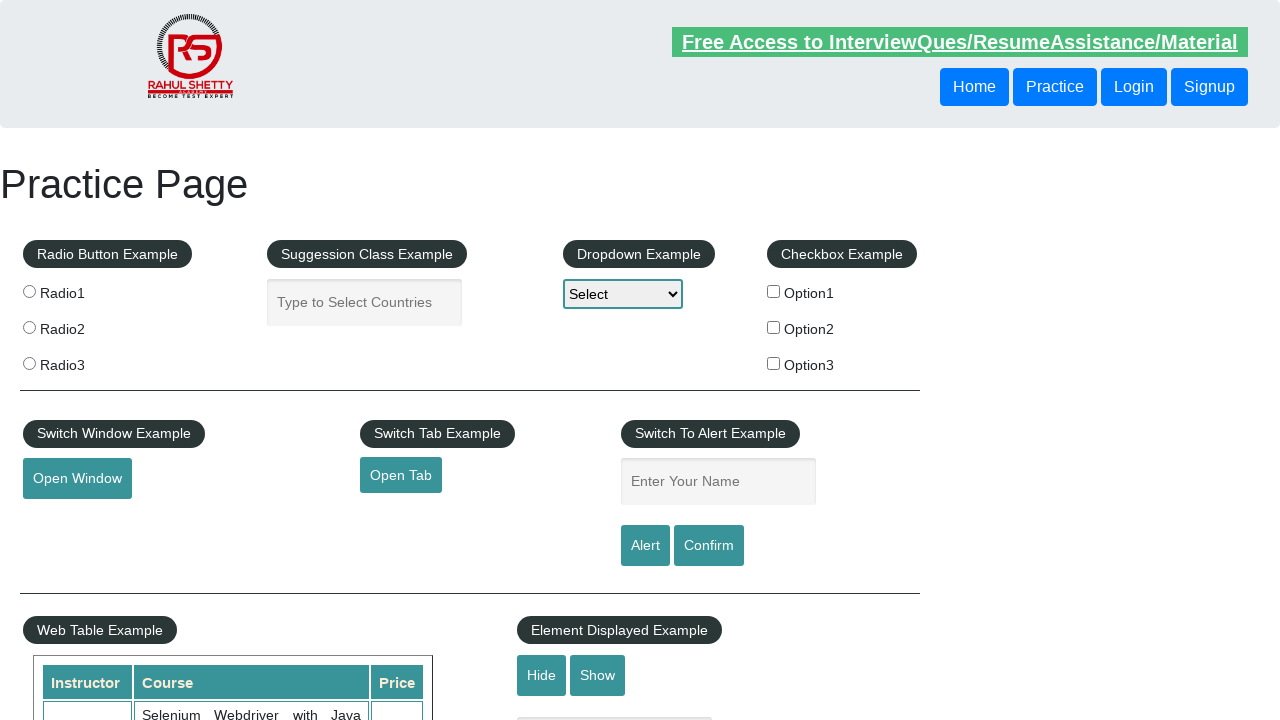

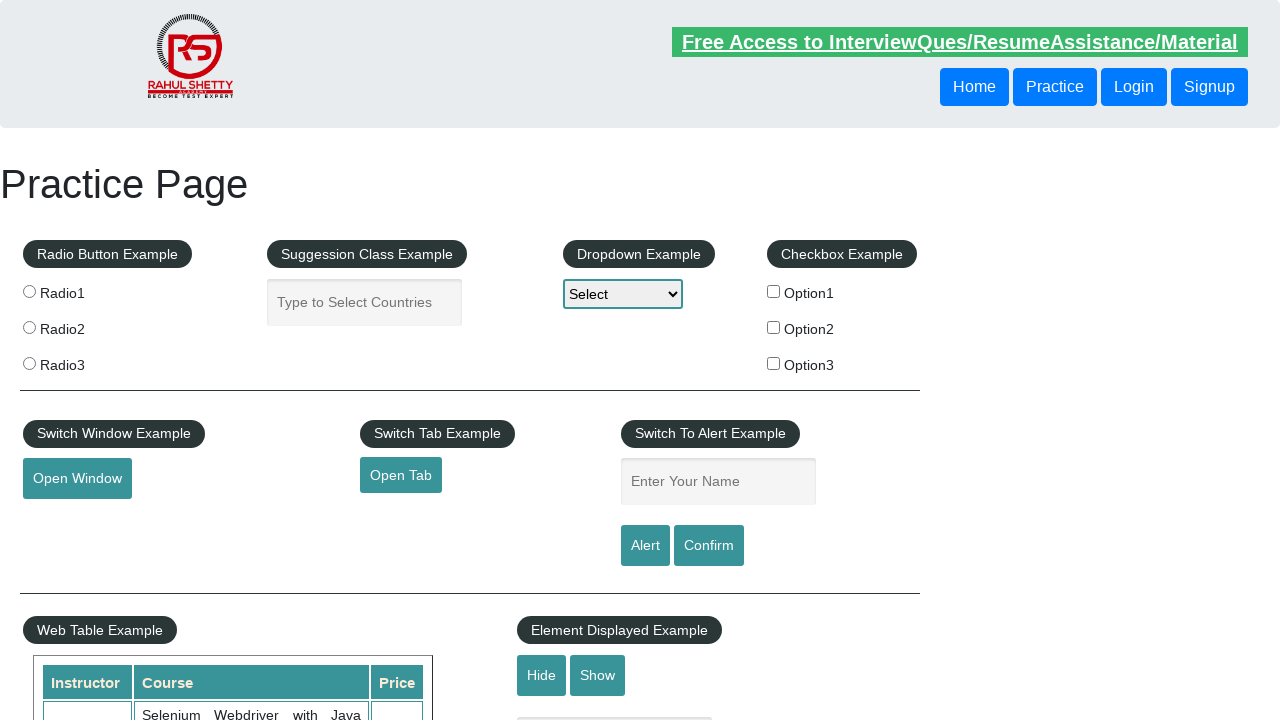